Verifies that the OrangeHRM website has the correct title "OrangeHRM" on its landing page

Starting URL: http://alchemy.hguy.co/orangehrm

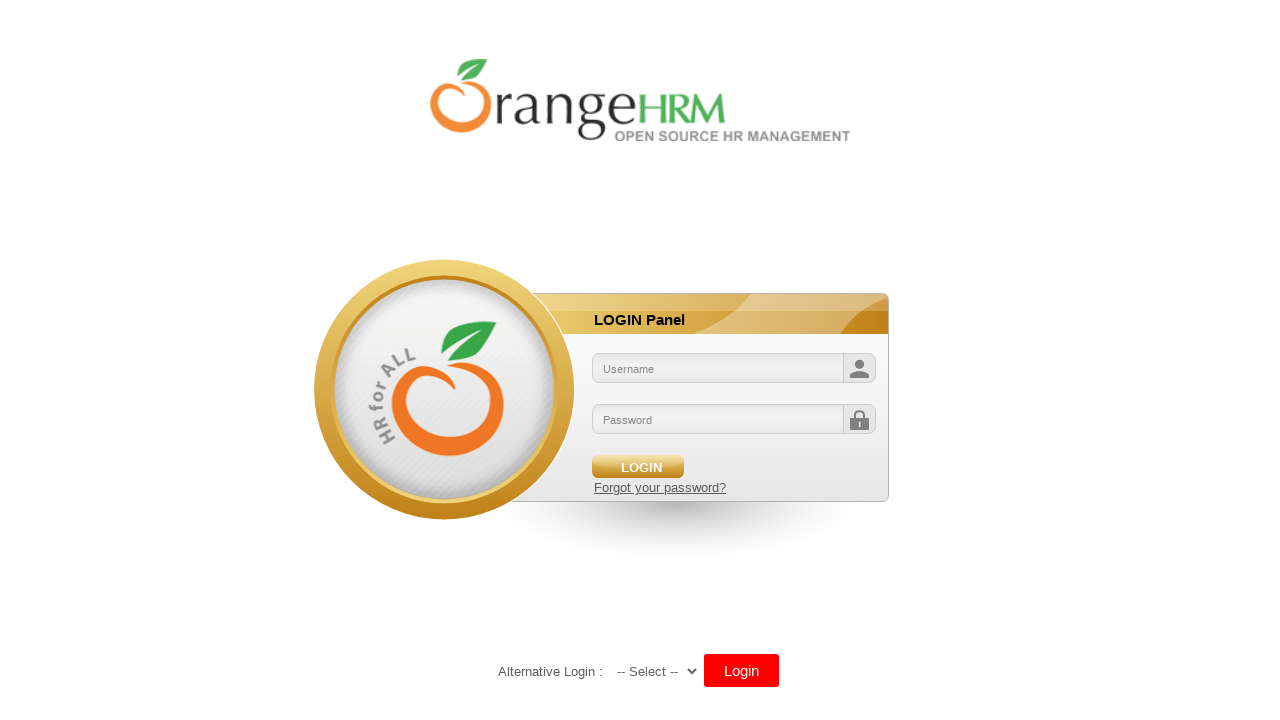

Retrieved page title from OrangeHRM landing page
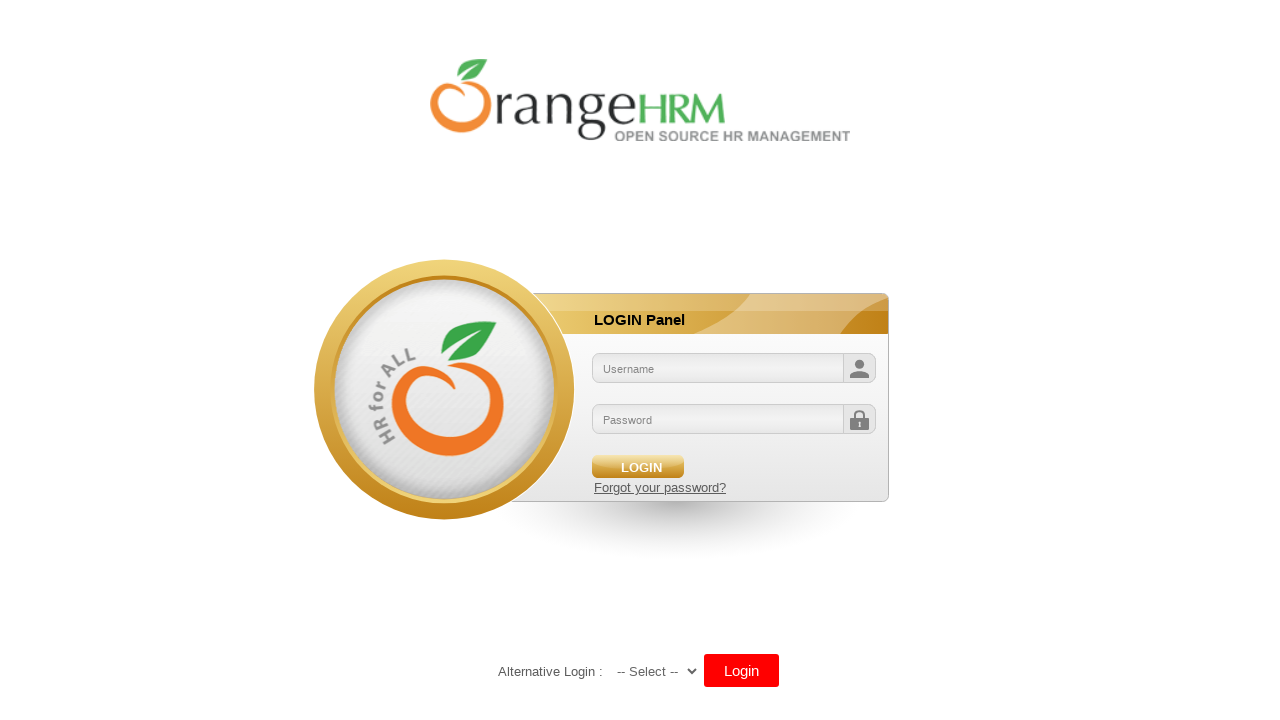

Verified page title is 'OrangeHRM' - assertion passed
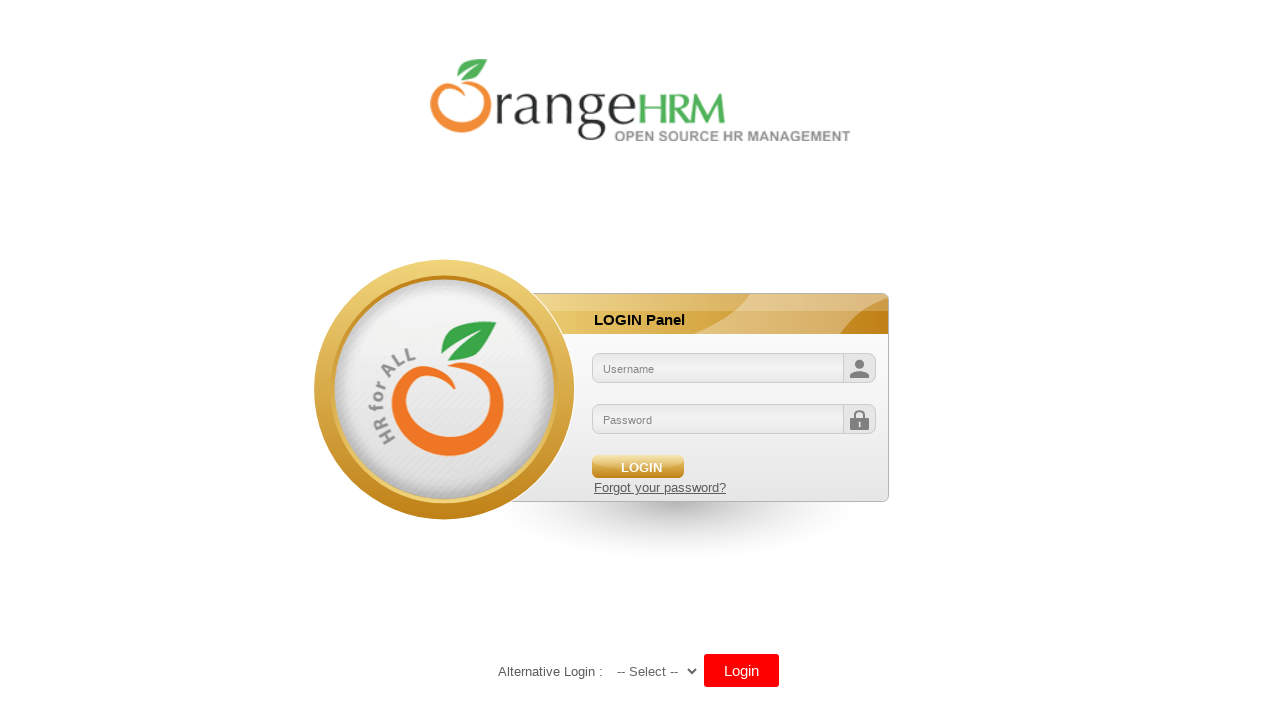

Printed confirmation message - test Activity_F1 completed successfully
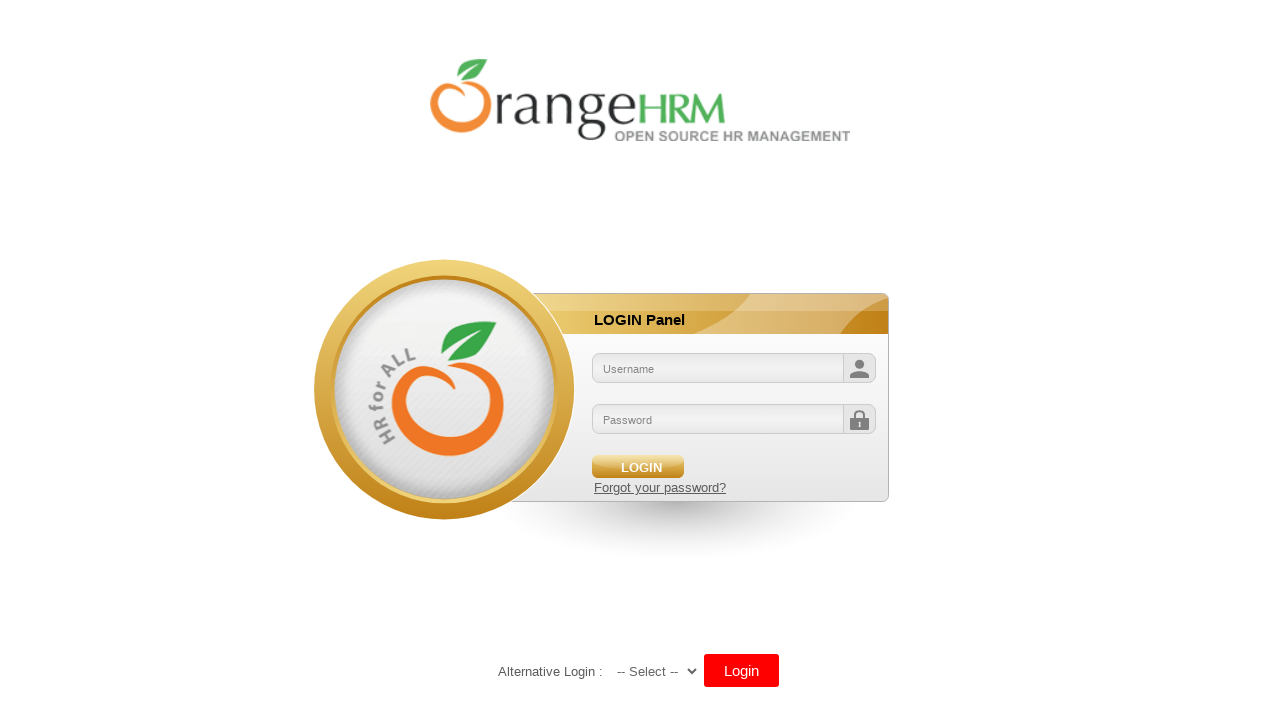

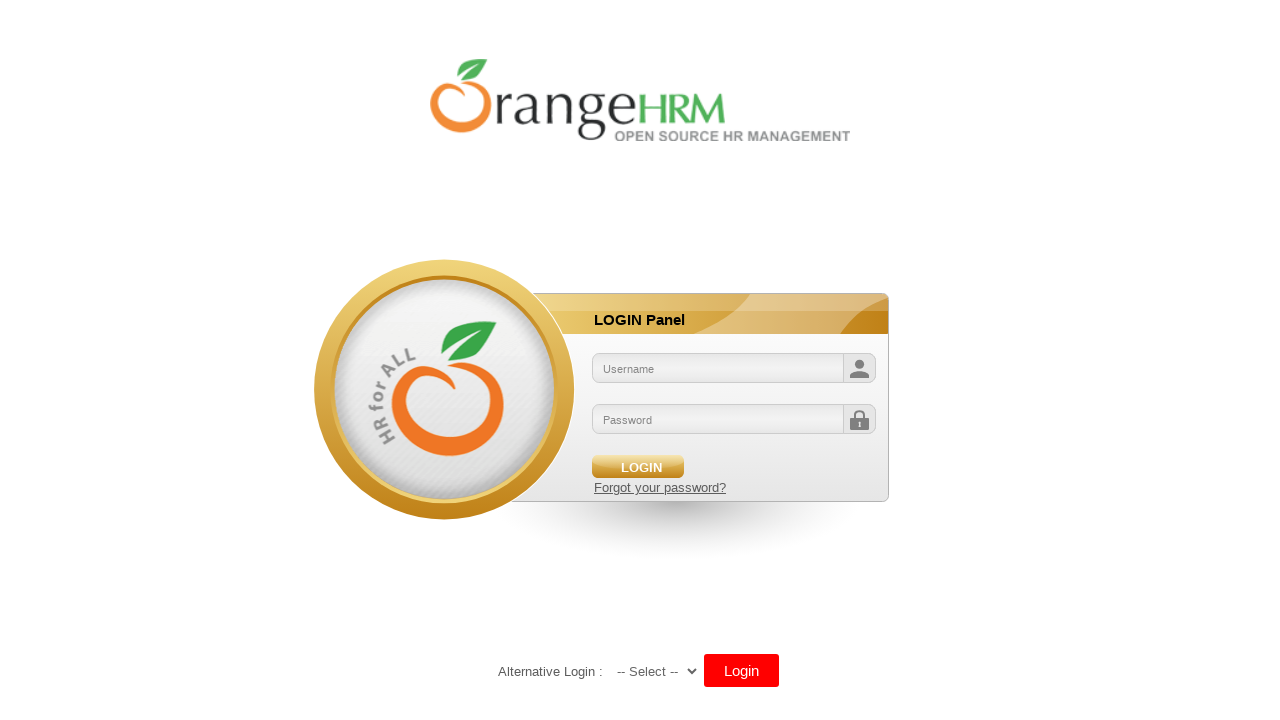